Tests drag and drop functionality by dragging element from column A to column B on a demo page

Starting URL: https://the-internet.herokuapp.com/drag_and_drop

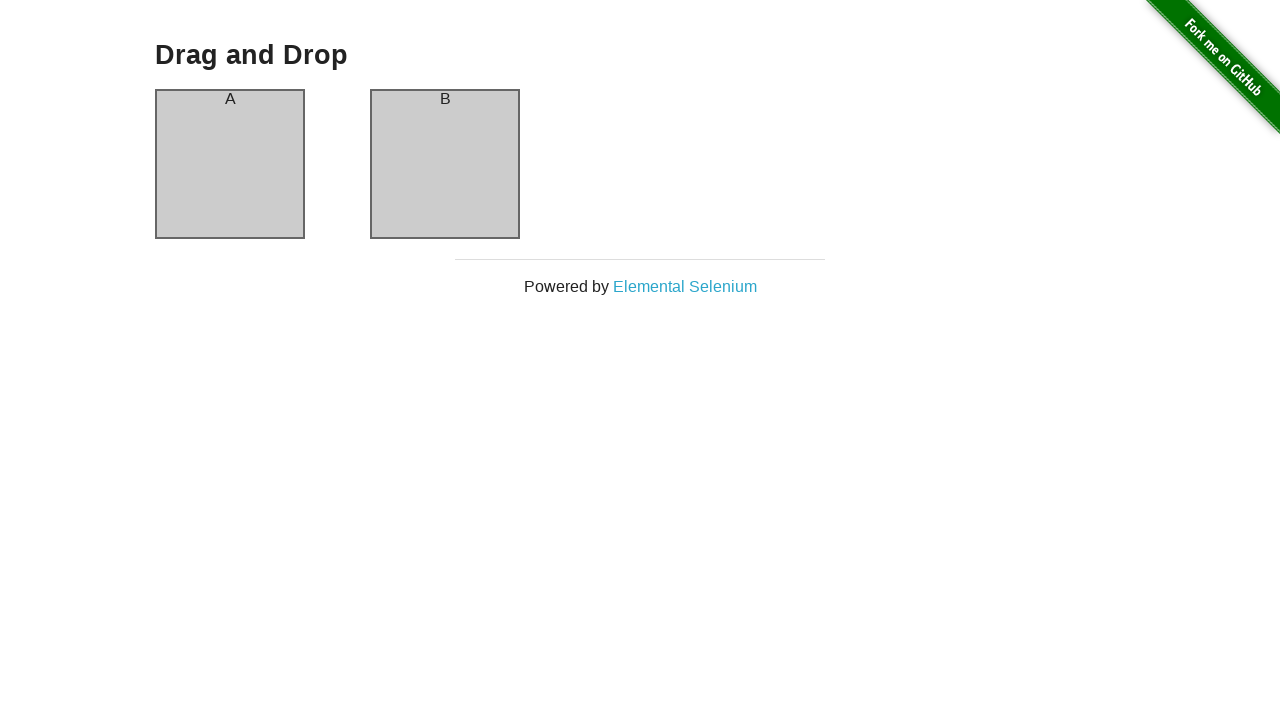

Located source element in column A
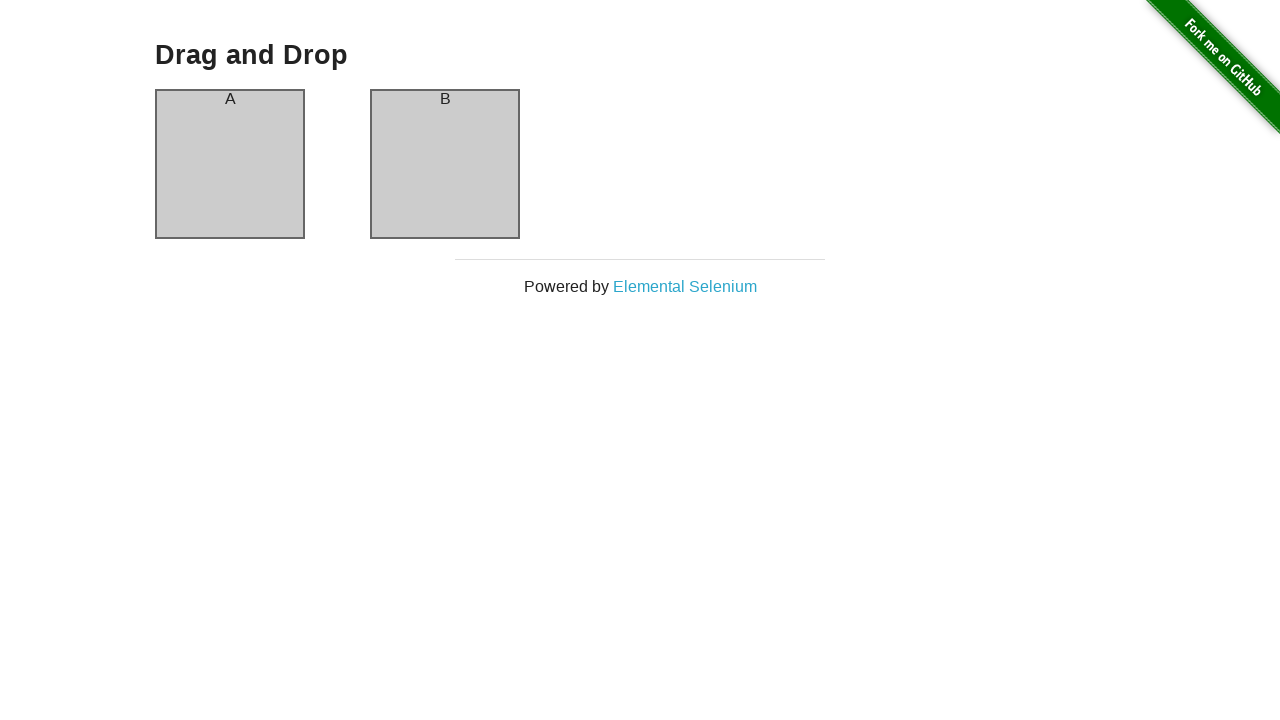

Located target element in column B
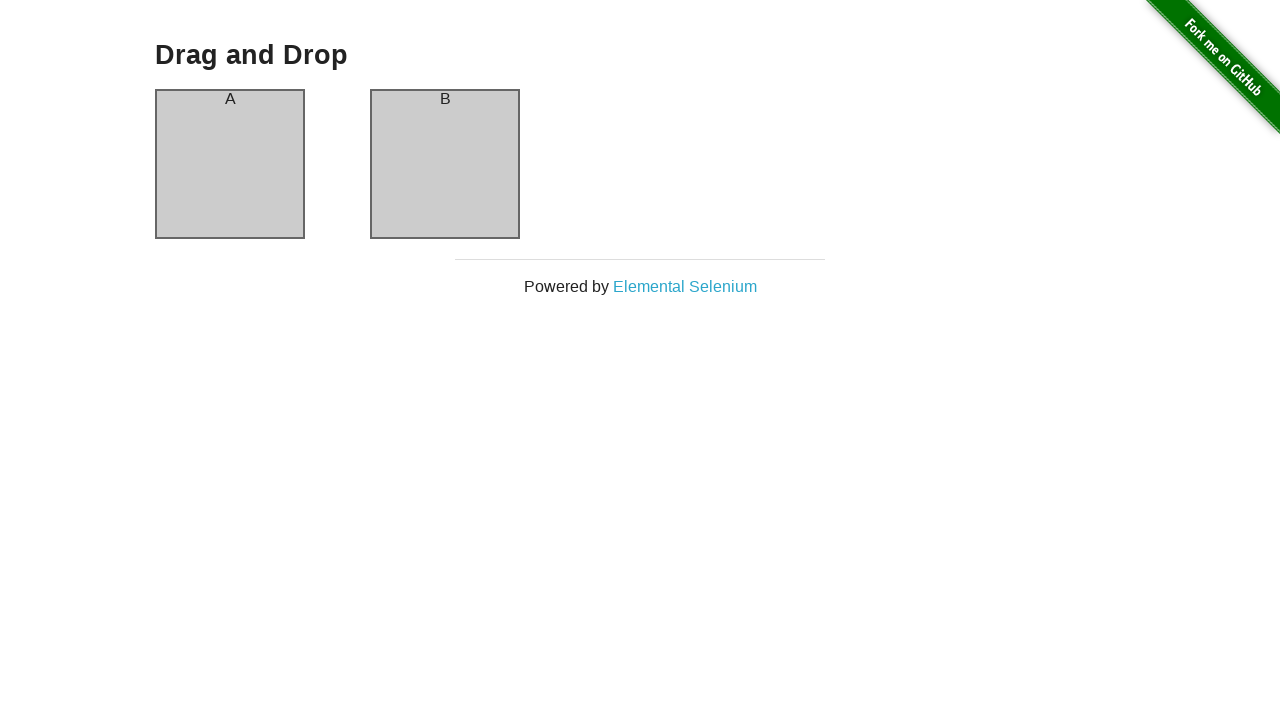

Dragged element from column A to column B at (445, 164)
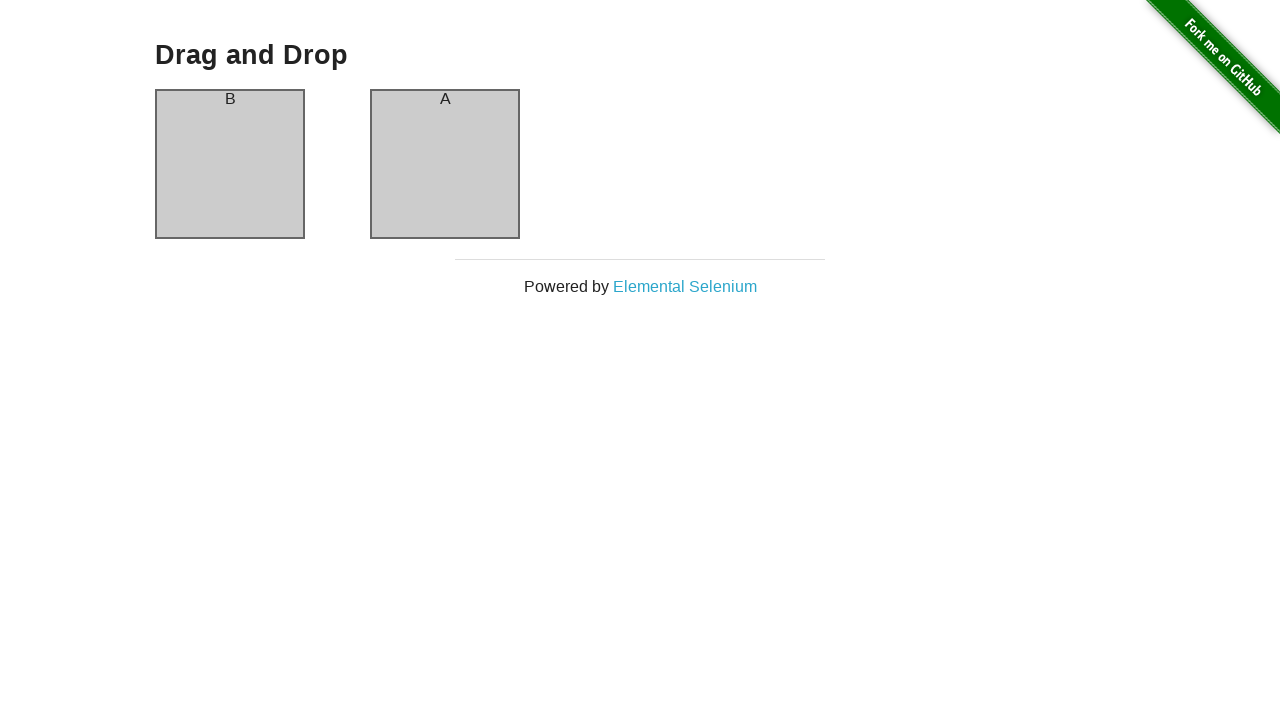

Waited for drag and drop action to complete
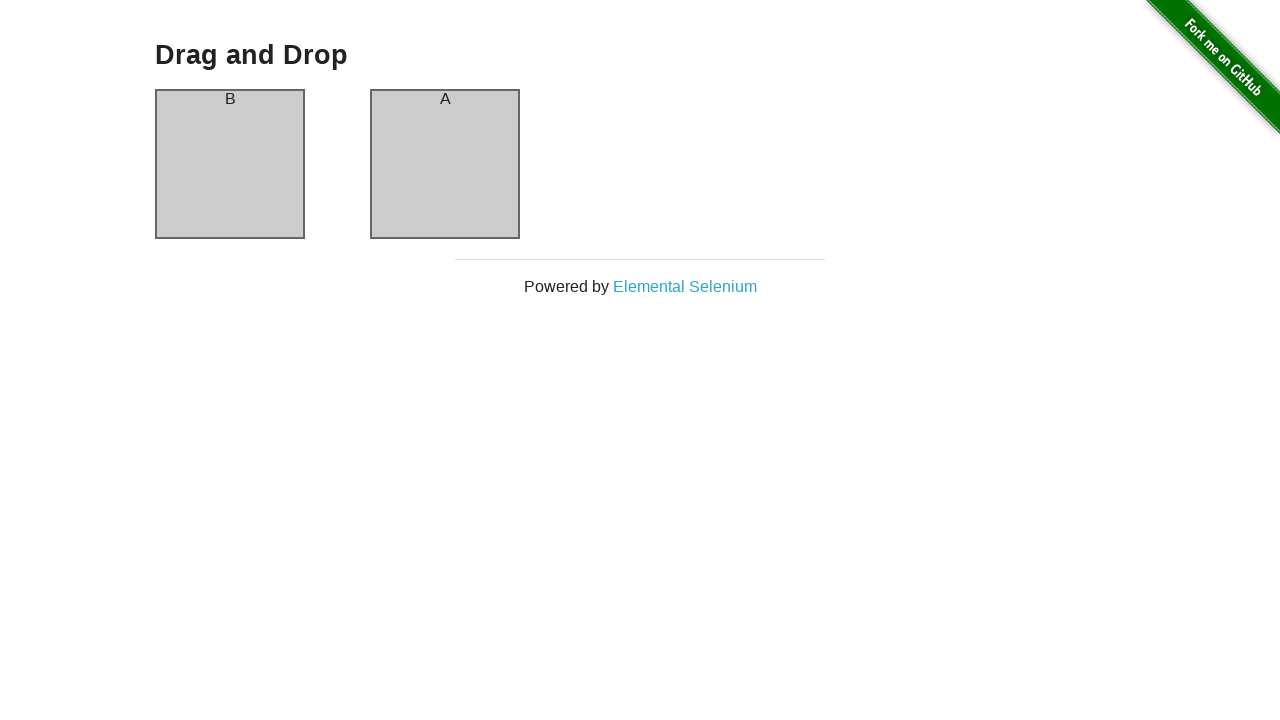

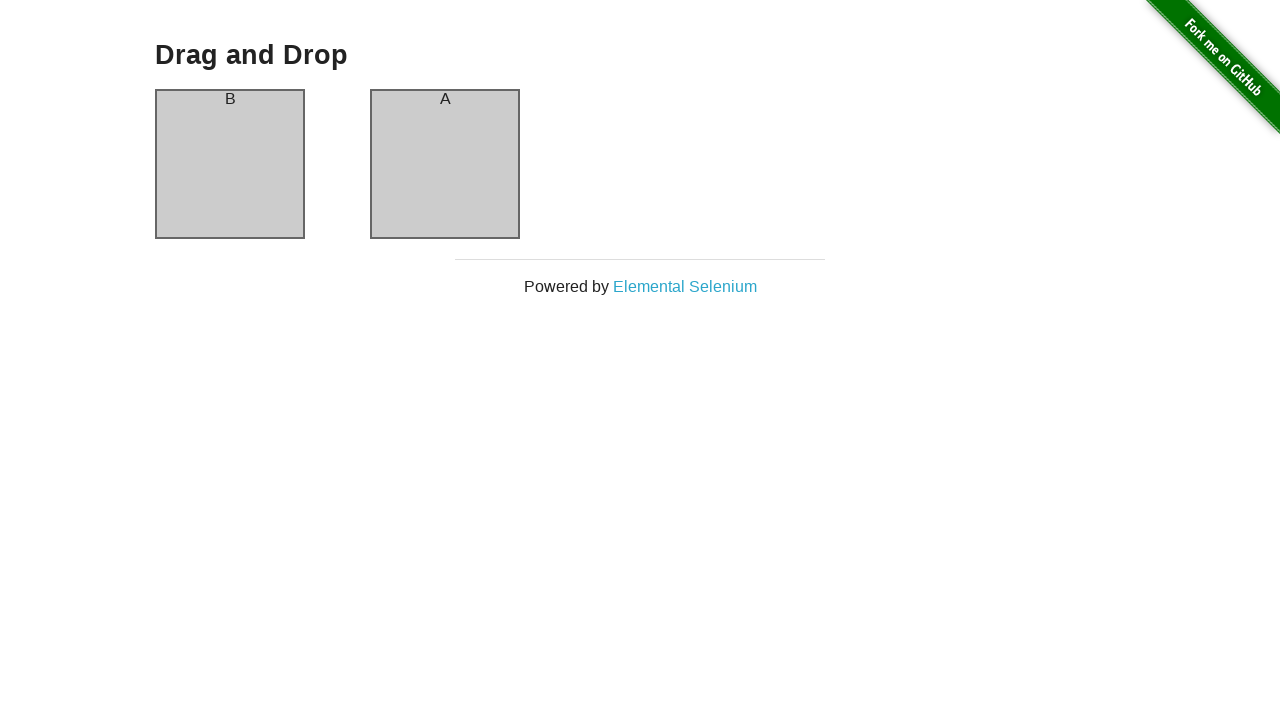